Tests the date picker functionality on RedBus by clicking the date box and selecting today's date from the calendar widget.

Starting URL: https://www.redbus.com/

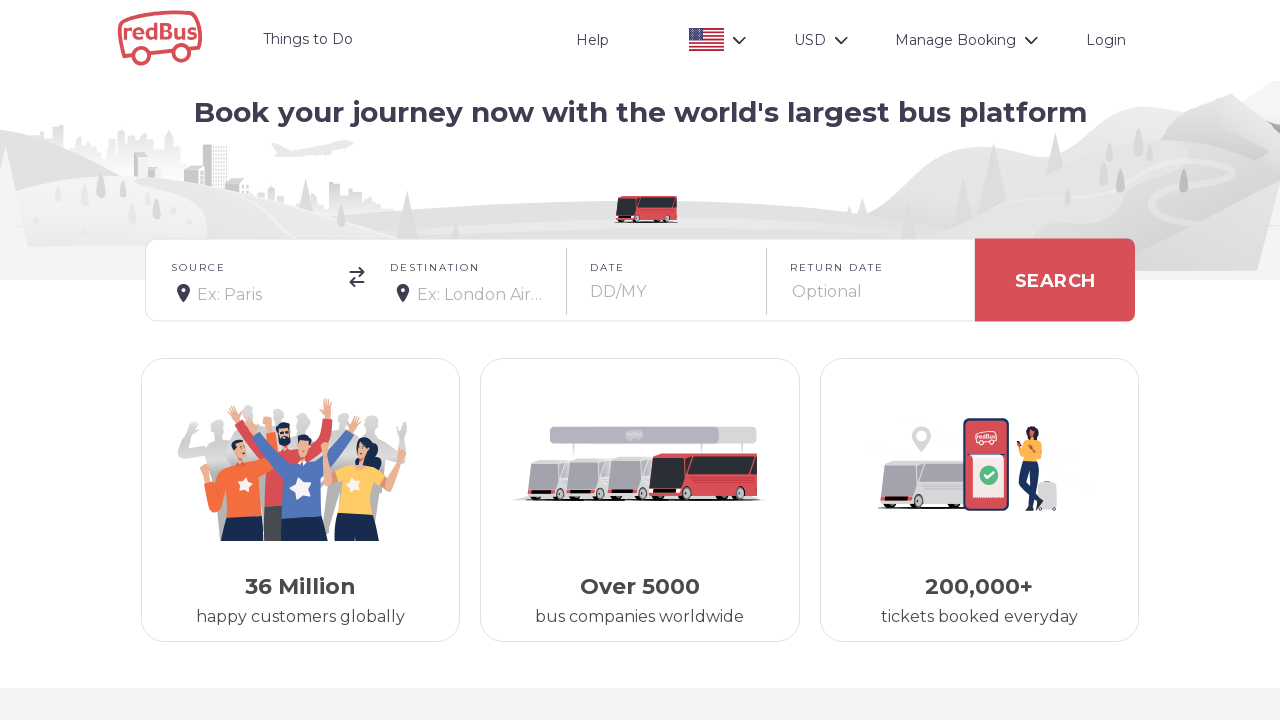

Clicked on date box to open calendar widget at (667, 280) on #date-box
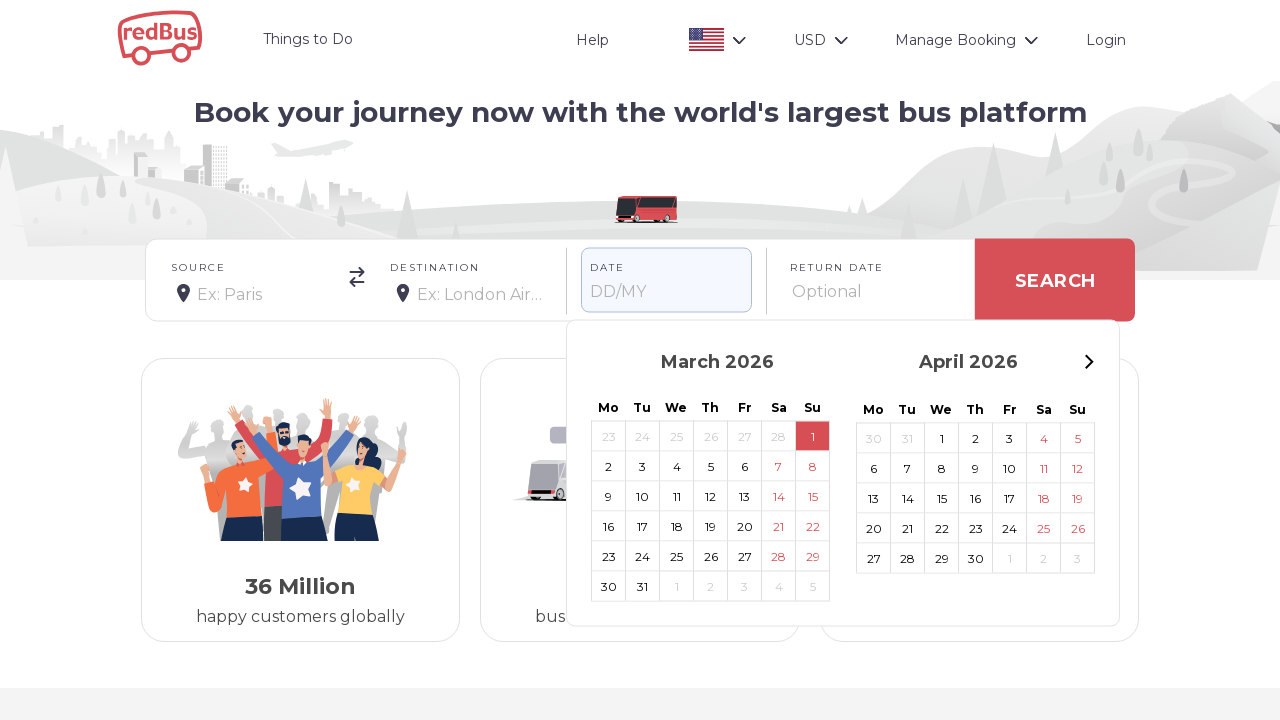

Calendar loaded showing March
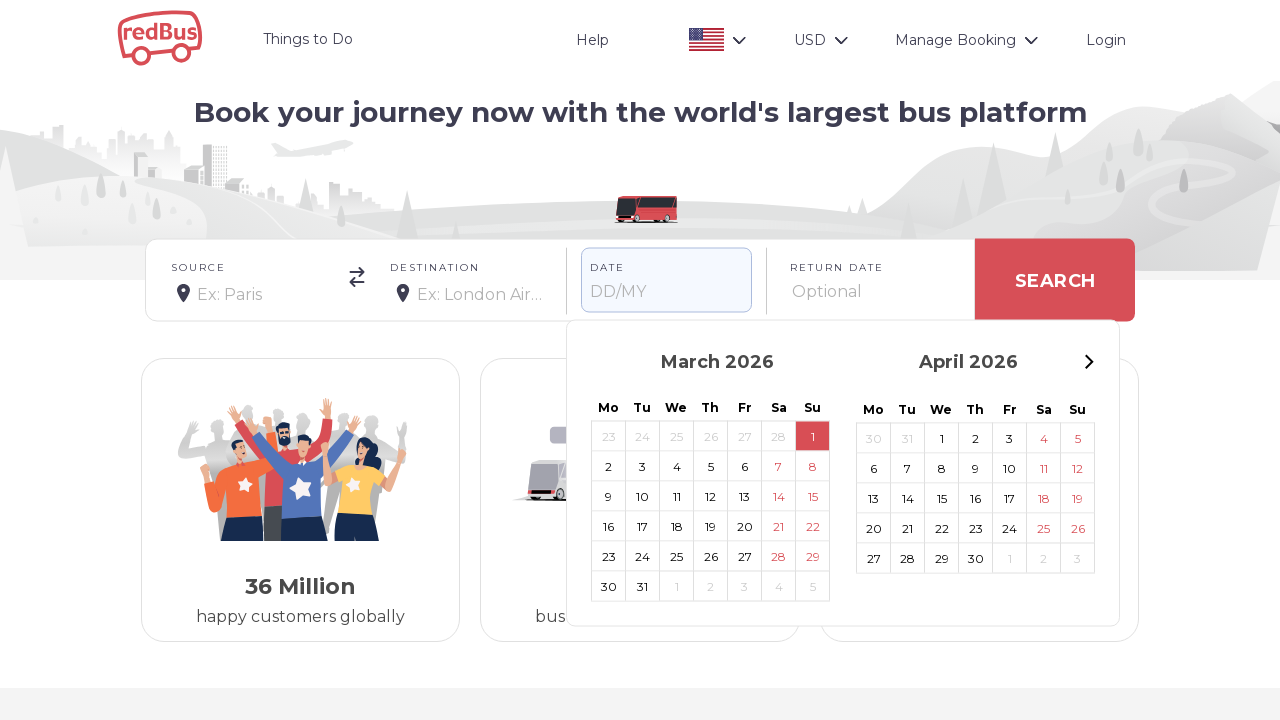

Selected today's date (1) from the calendar at (812, 436) on //div[text()='March']/../..//span[text()='1']
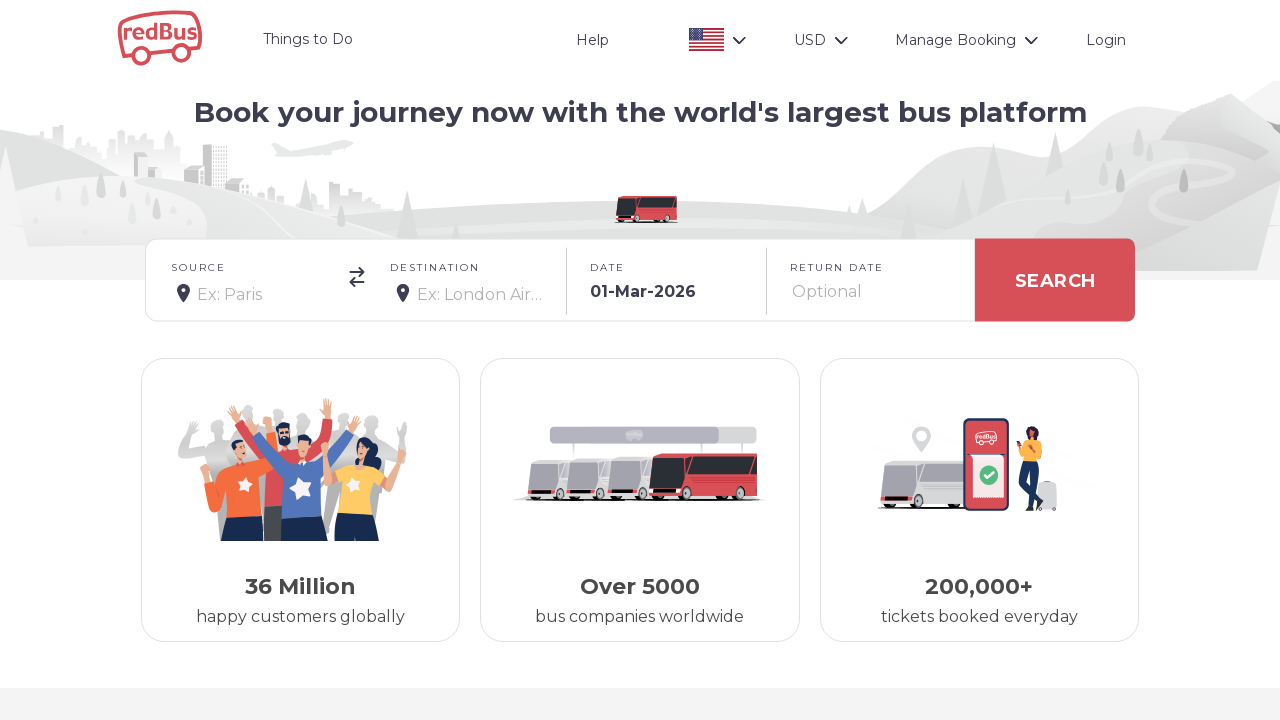

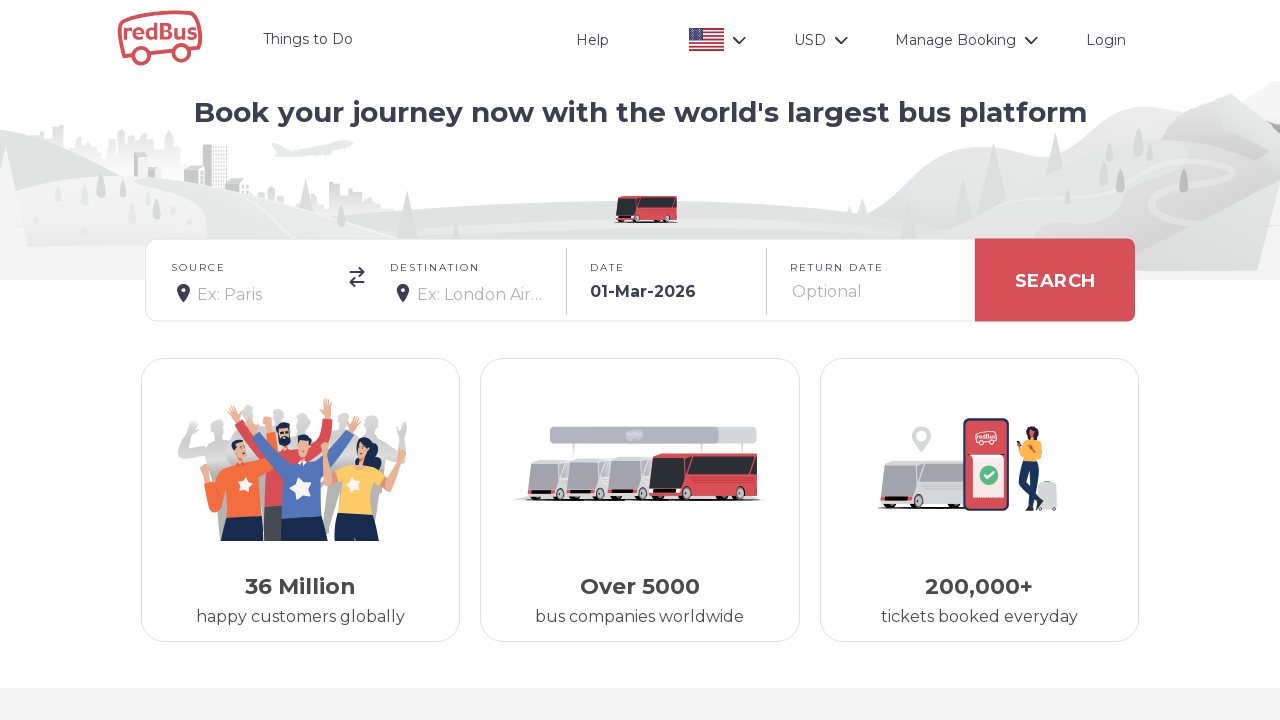